Tests drag and drop functionality by dragging one element to another

Starting URL: https://the-internet.herokuapp.com/

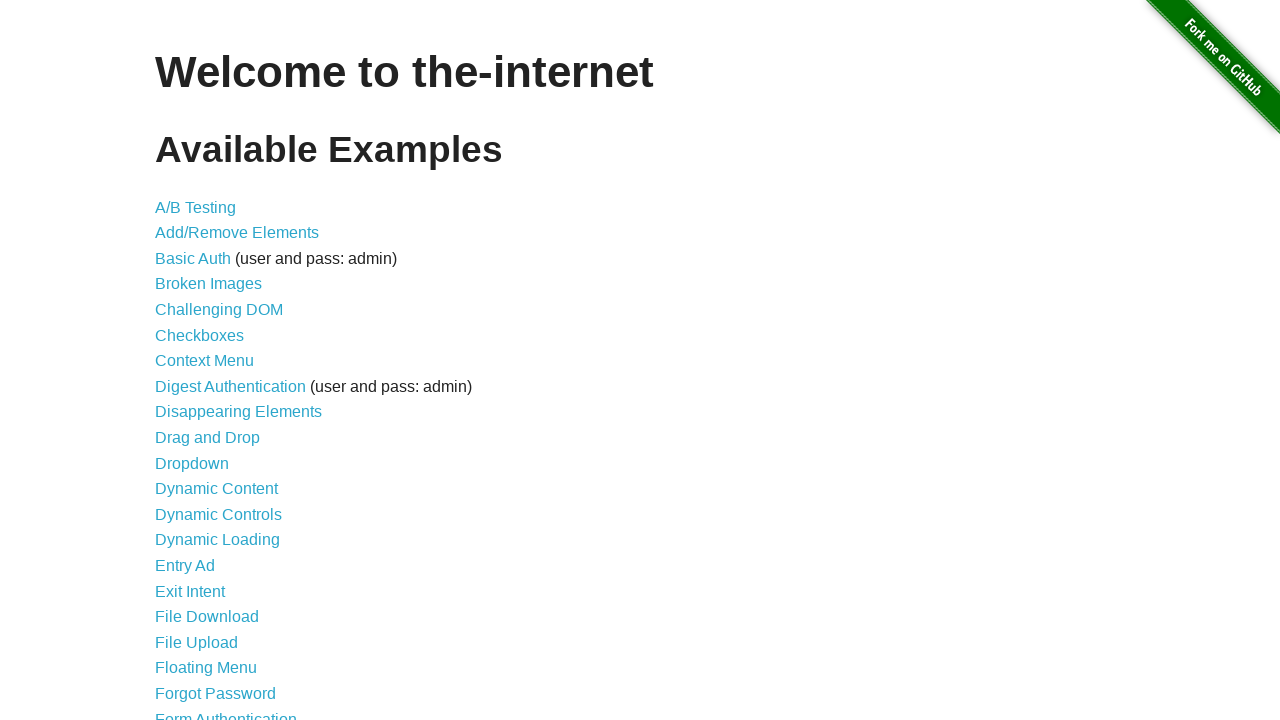

Clicked on Drag and Drop link at (208, 438) on xpath=//a[text()='Drag and Drop']
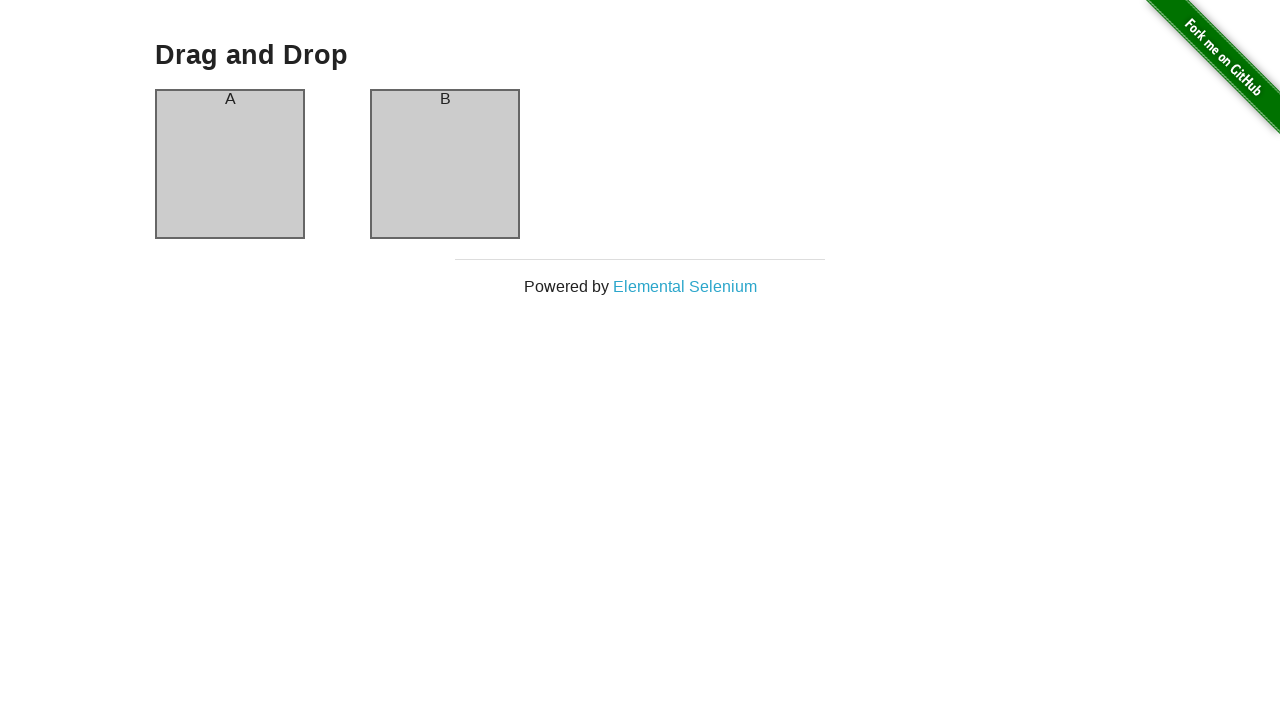

Dragged column A to column B at (445, 164)
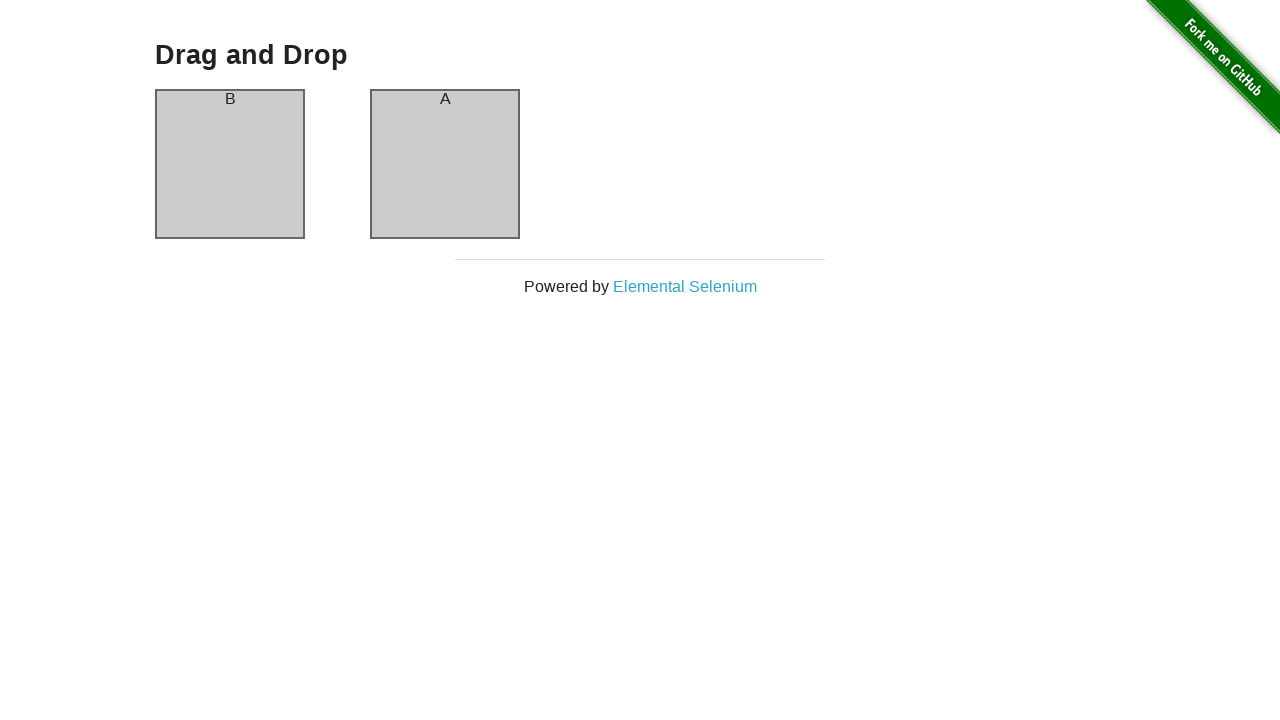

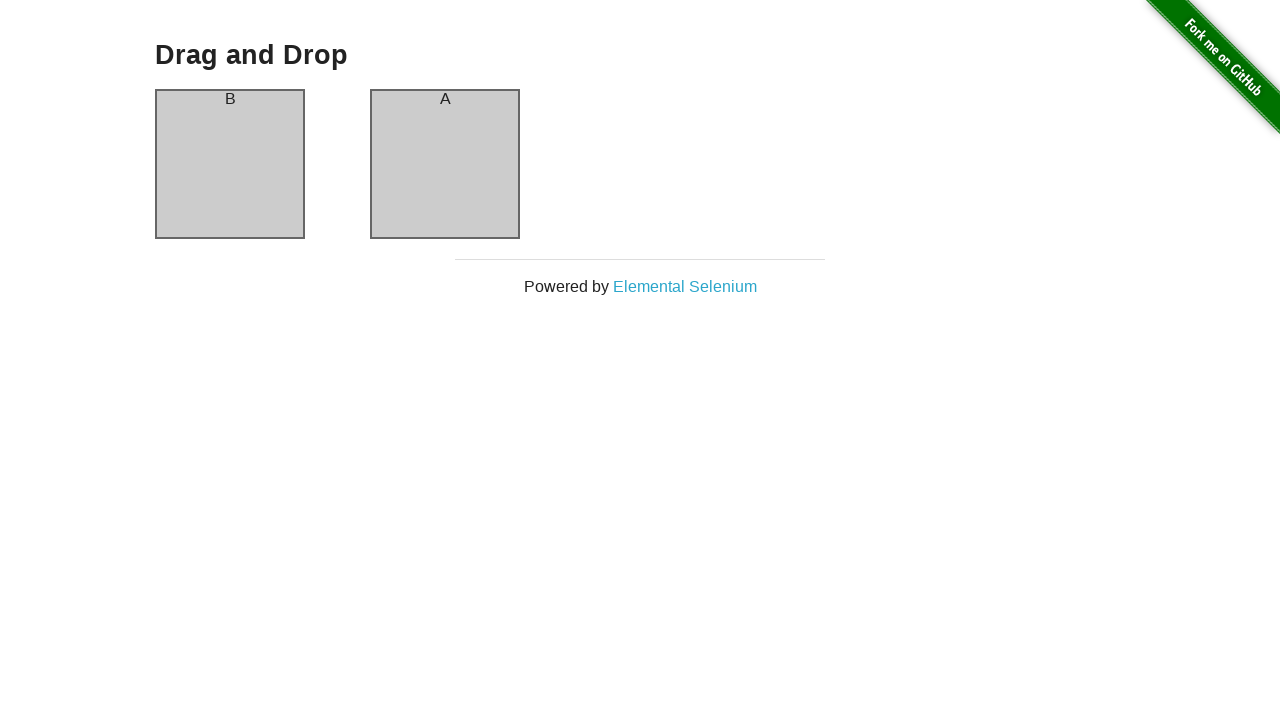